Tests navigating to verify text page and checking for welcome message visibility

Starting URL: http://www.uitestingplayground.com/

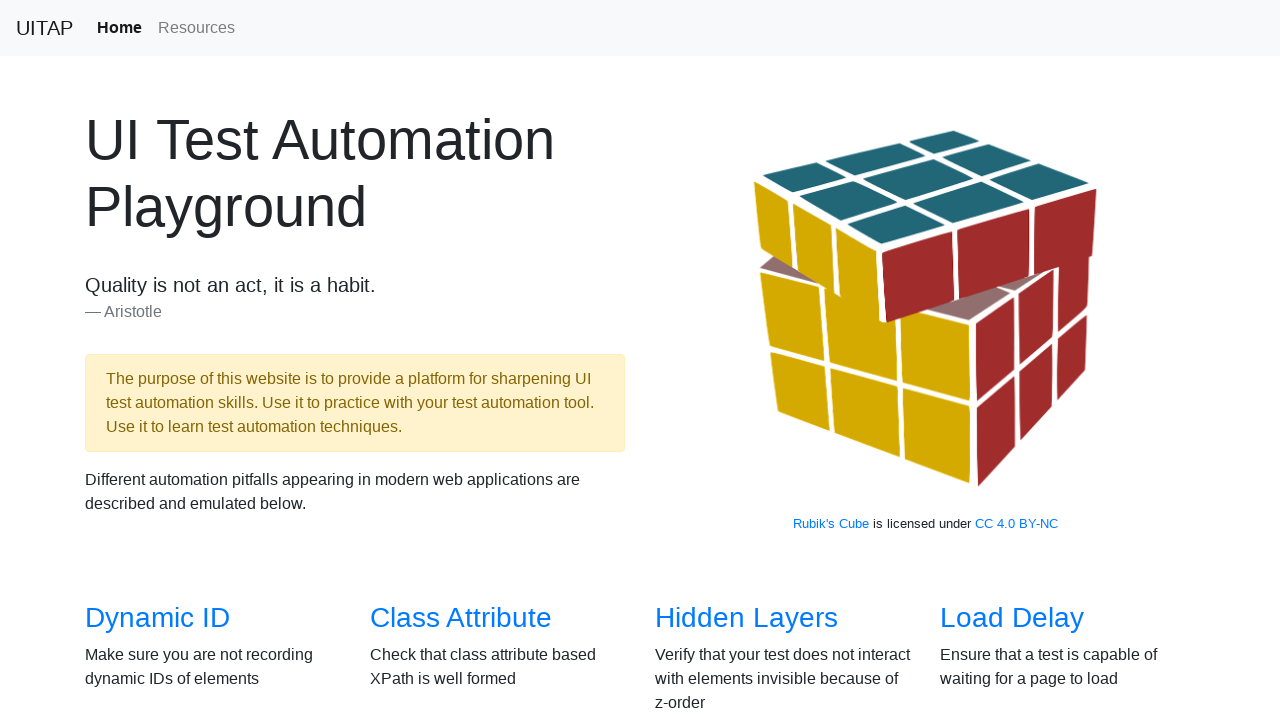

Clicked on Verify Text menu item at (720, 361) on a[href='/verifytext']
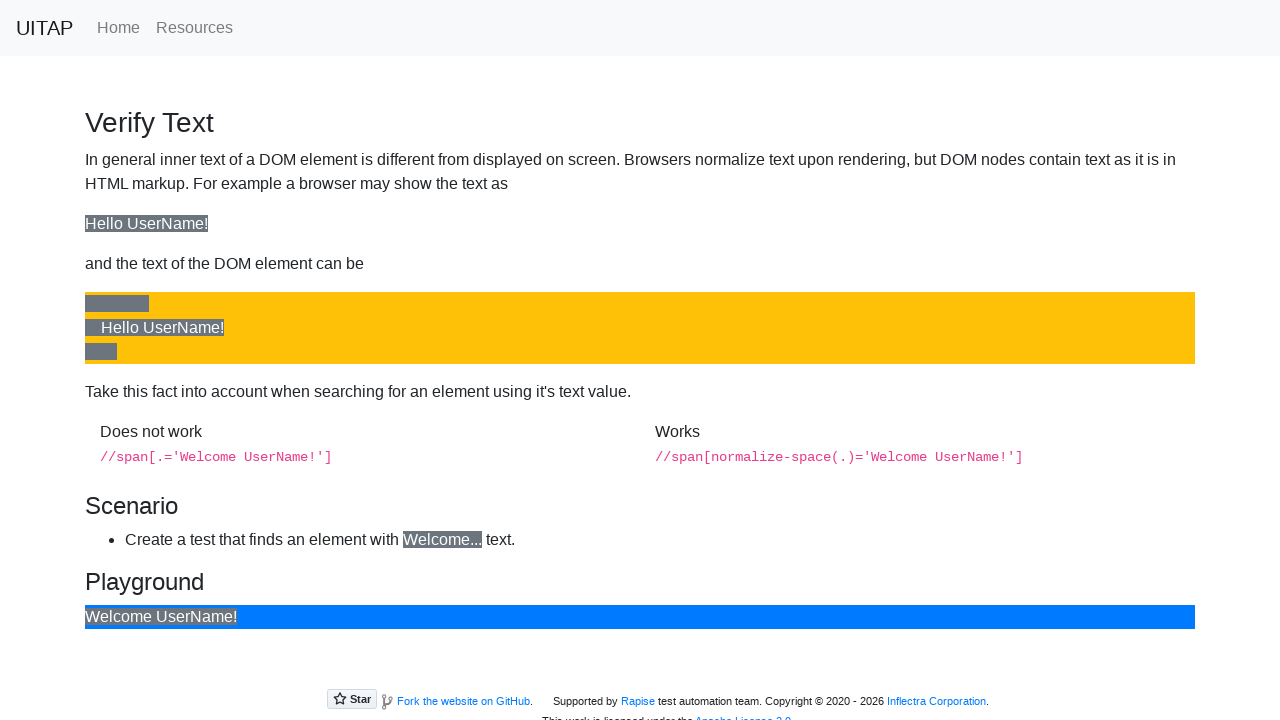

Welcome message 'Welcome UserName!' is now visible
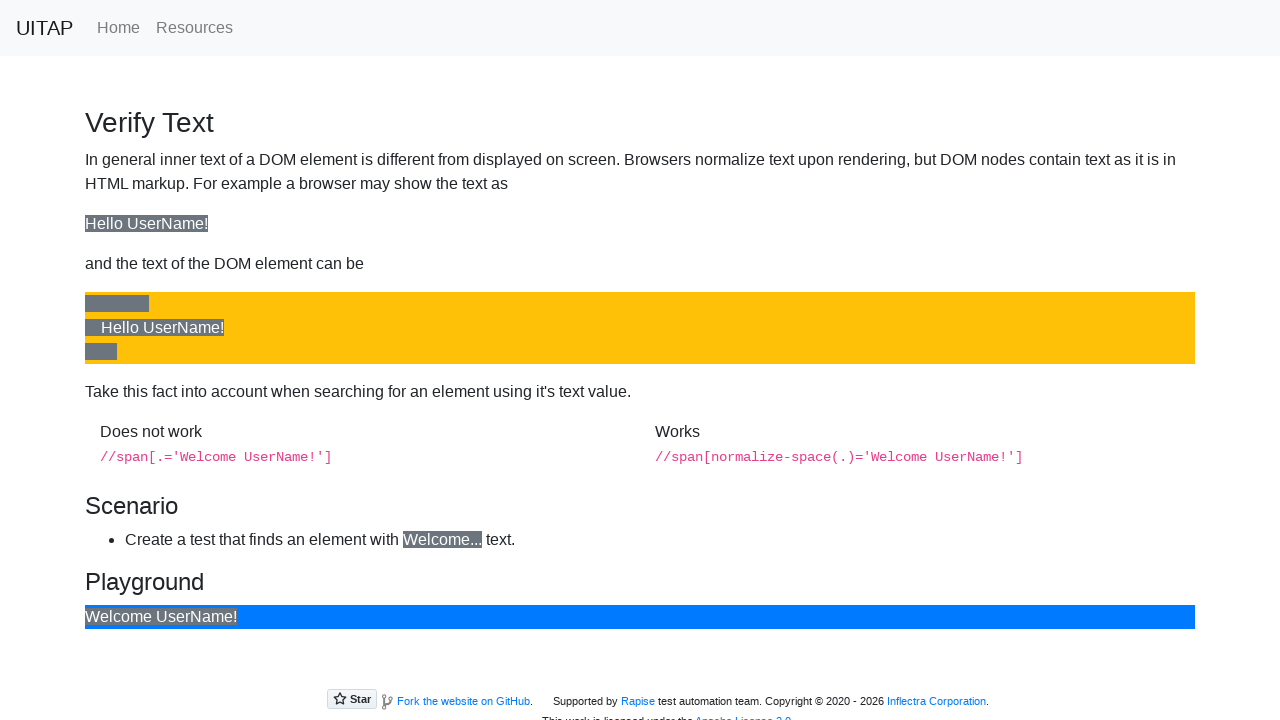

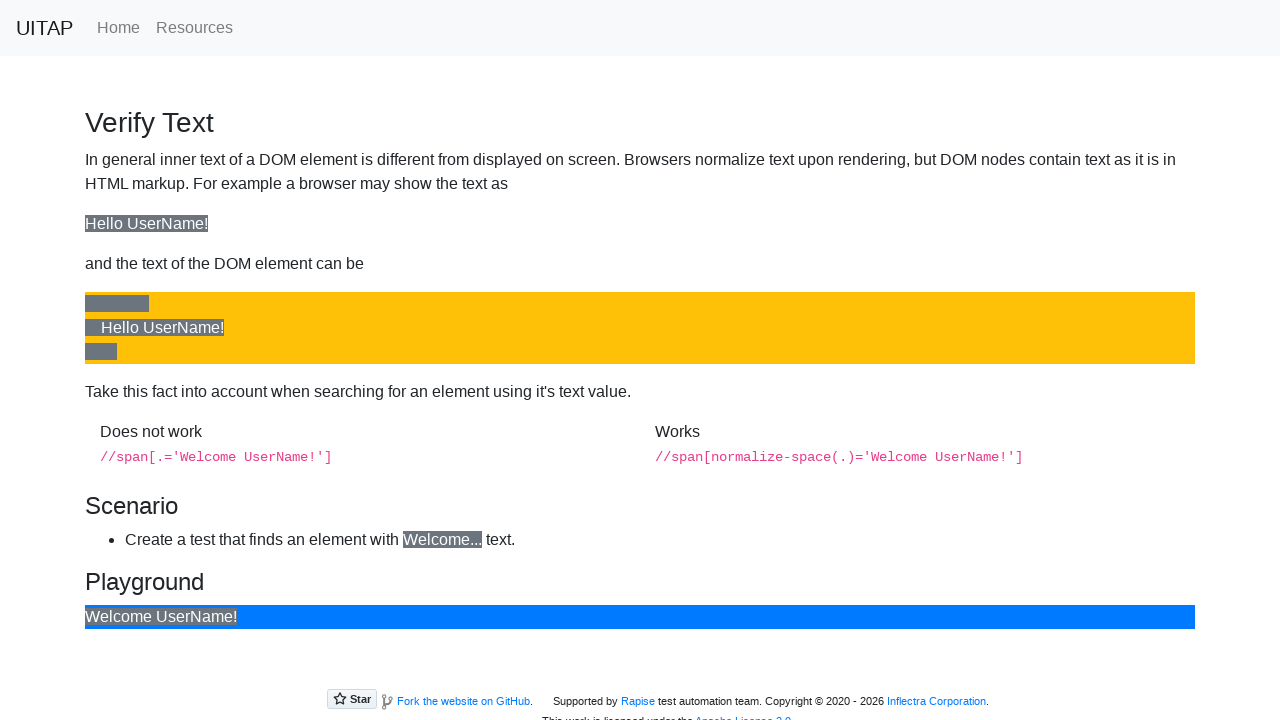